Tests drag-and-drop functionality on jQueryUI demo page by switching to an iframe and dragging an element onto a drop target.

Starting URL: https://jqueryui.com/droppable/

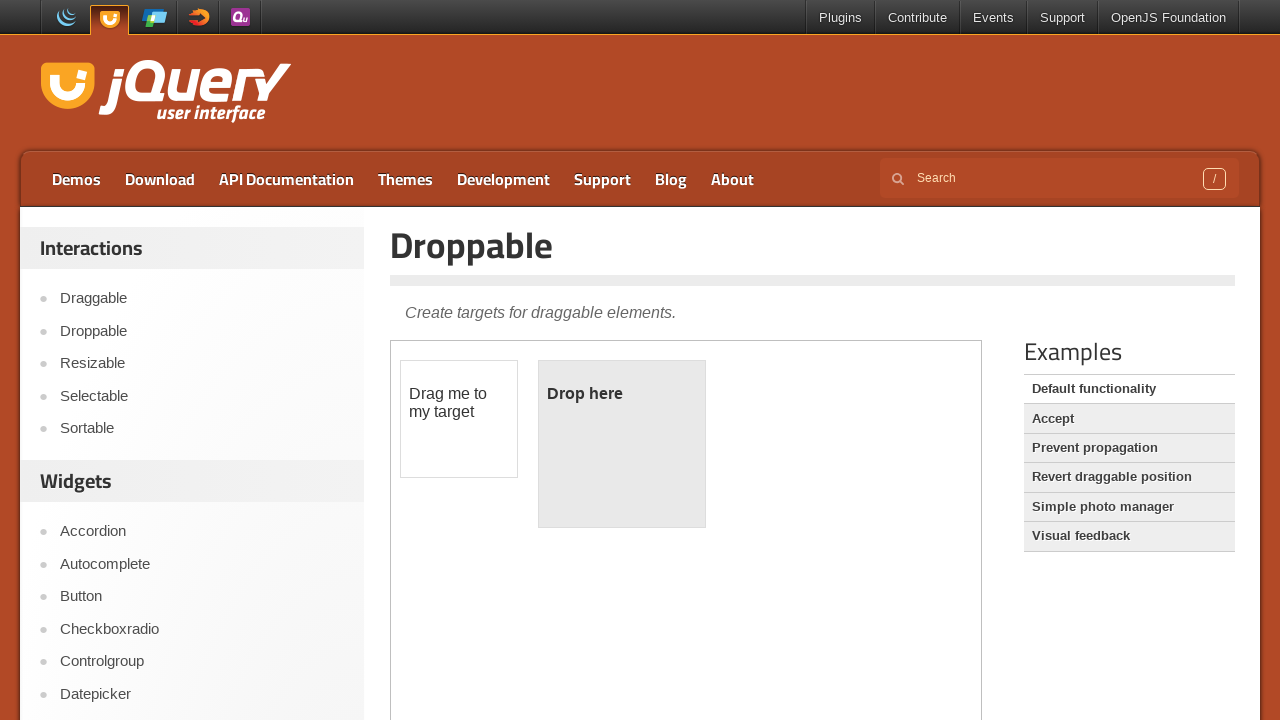

Waited for demo-frame iframe to be present
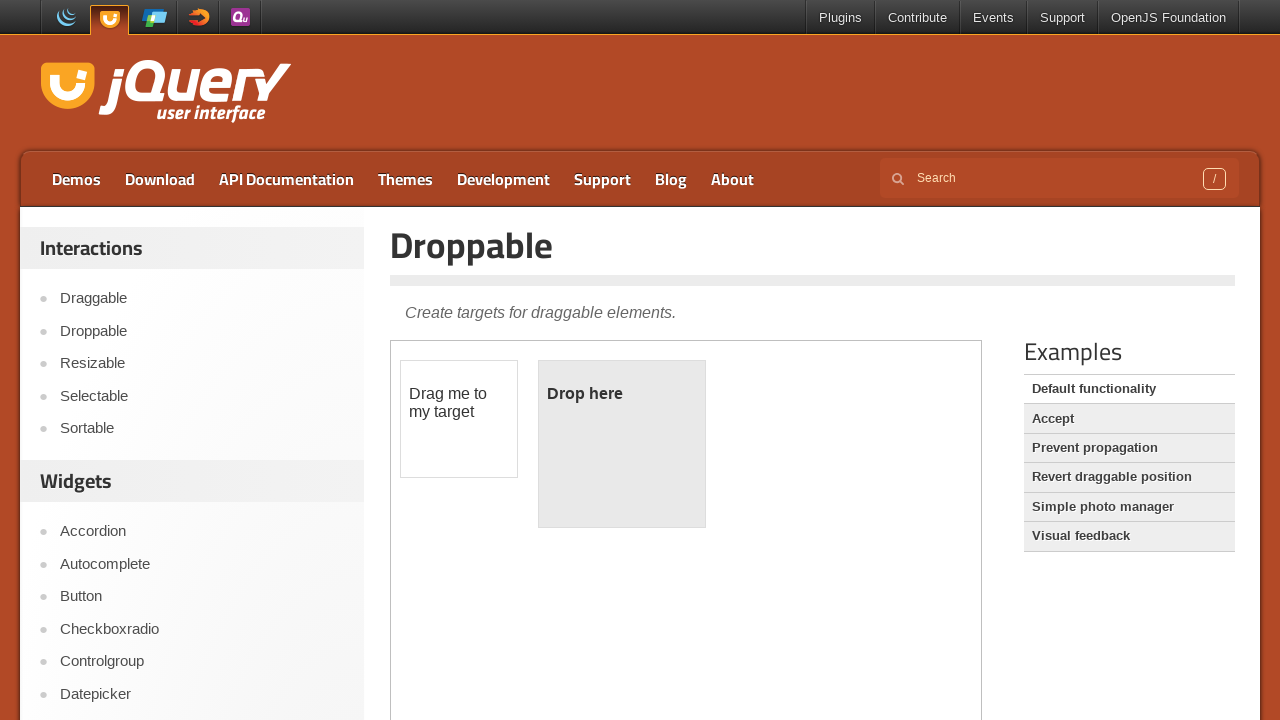

Located and switched context to demo-frame iframe
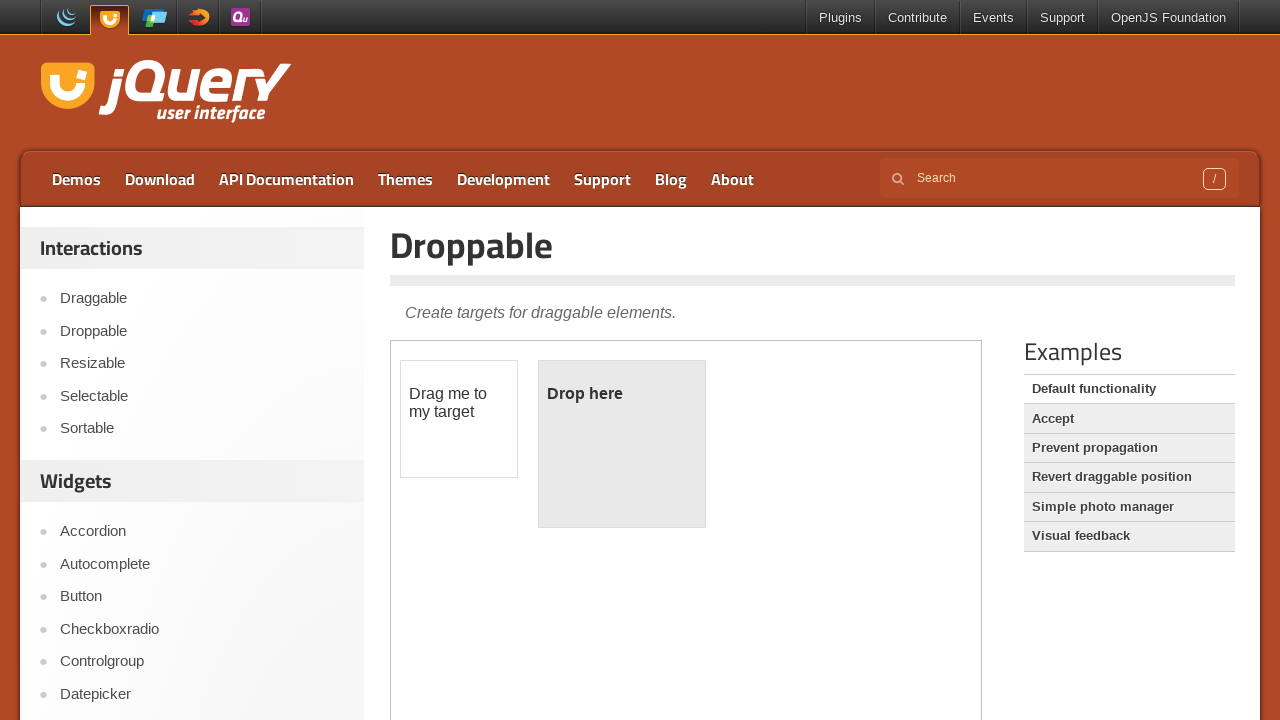

Draggable element (#draggable) is ready inside iframe
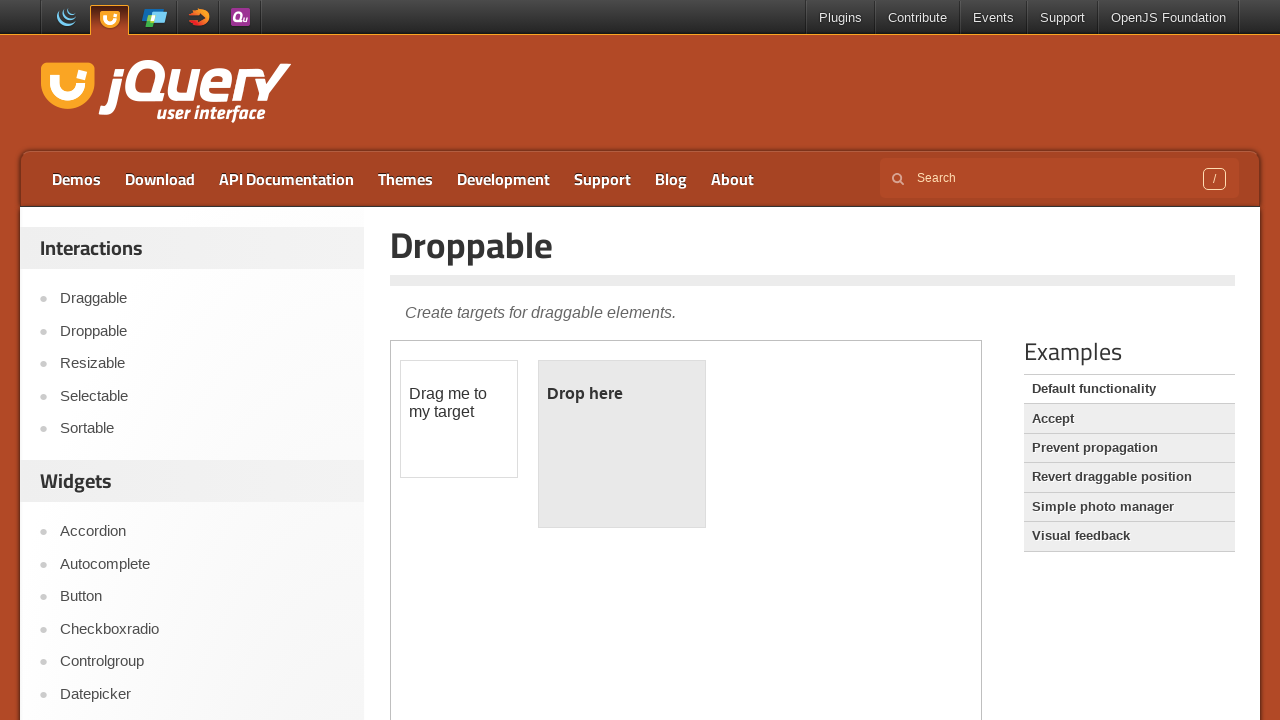

Droppable element (#droppable) is ready inside iframe
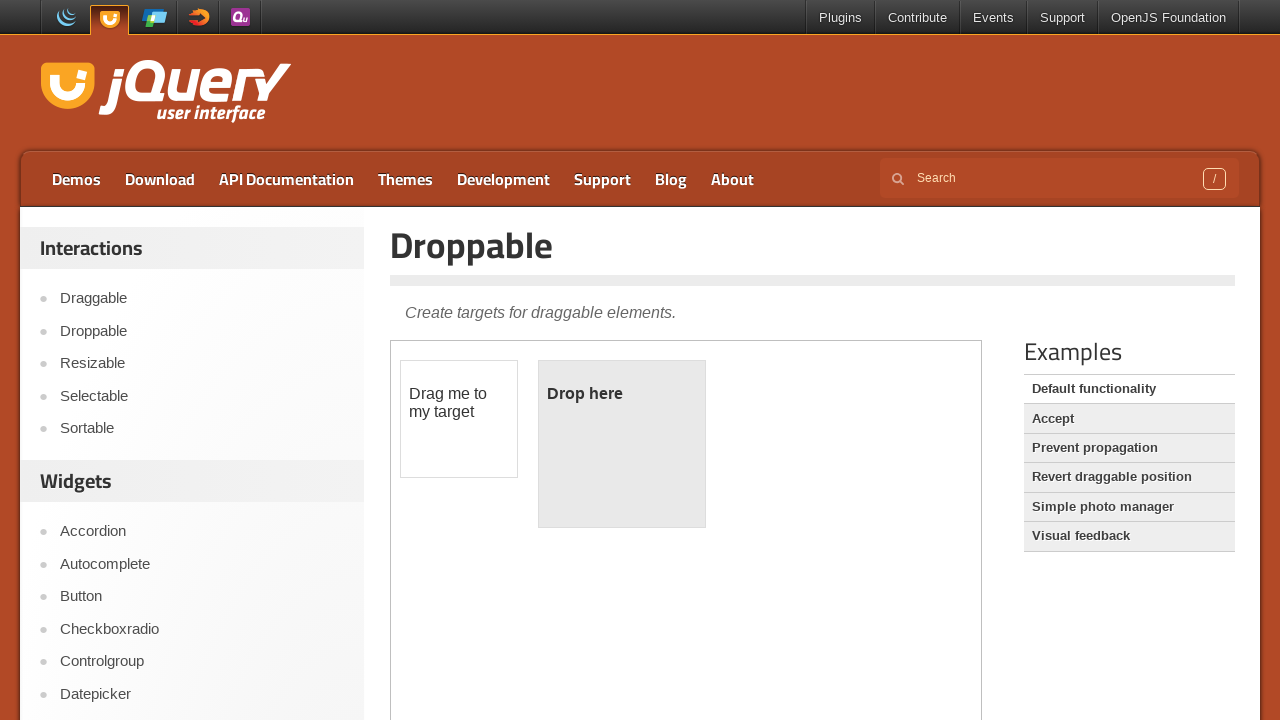

Located draggable and droppable elements
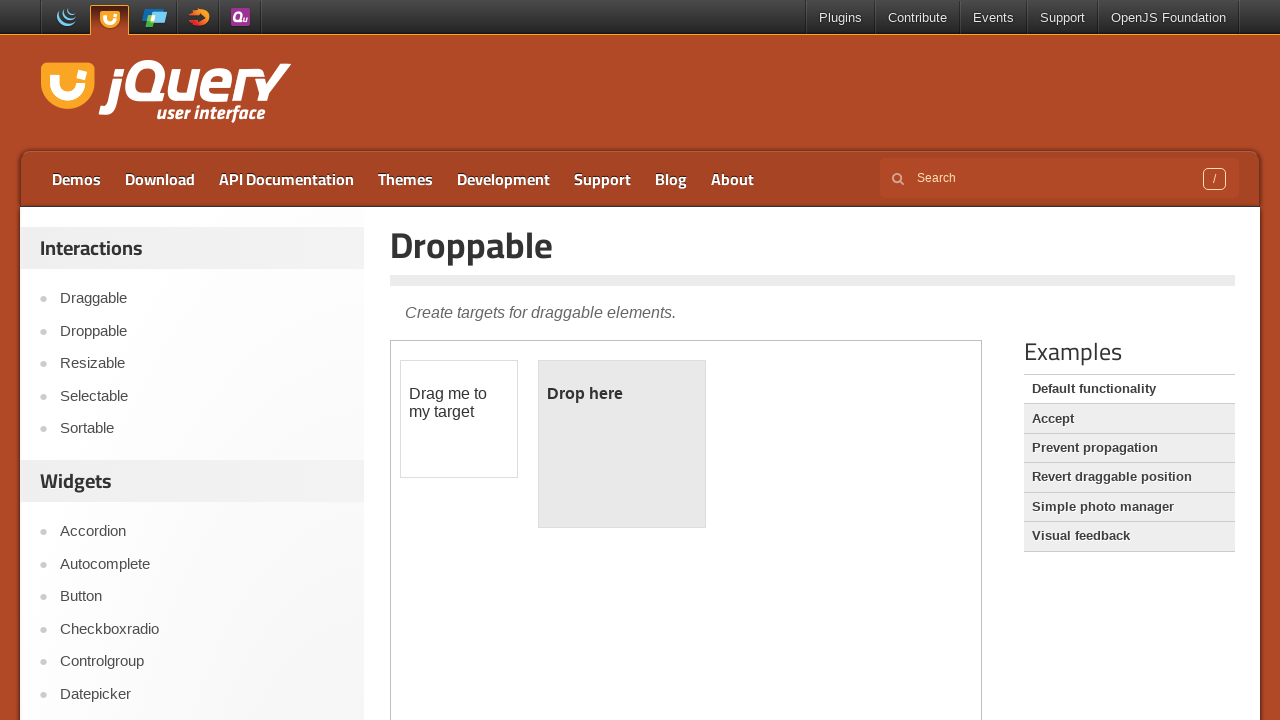

Dragged #draggable element onto #droppable target at (622, 444)
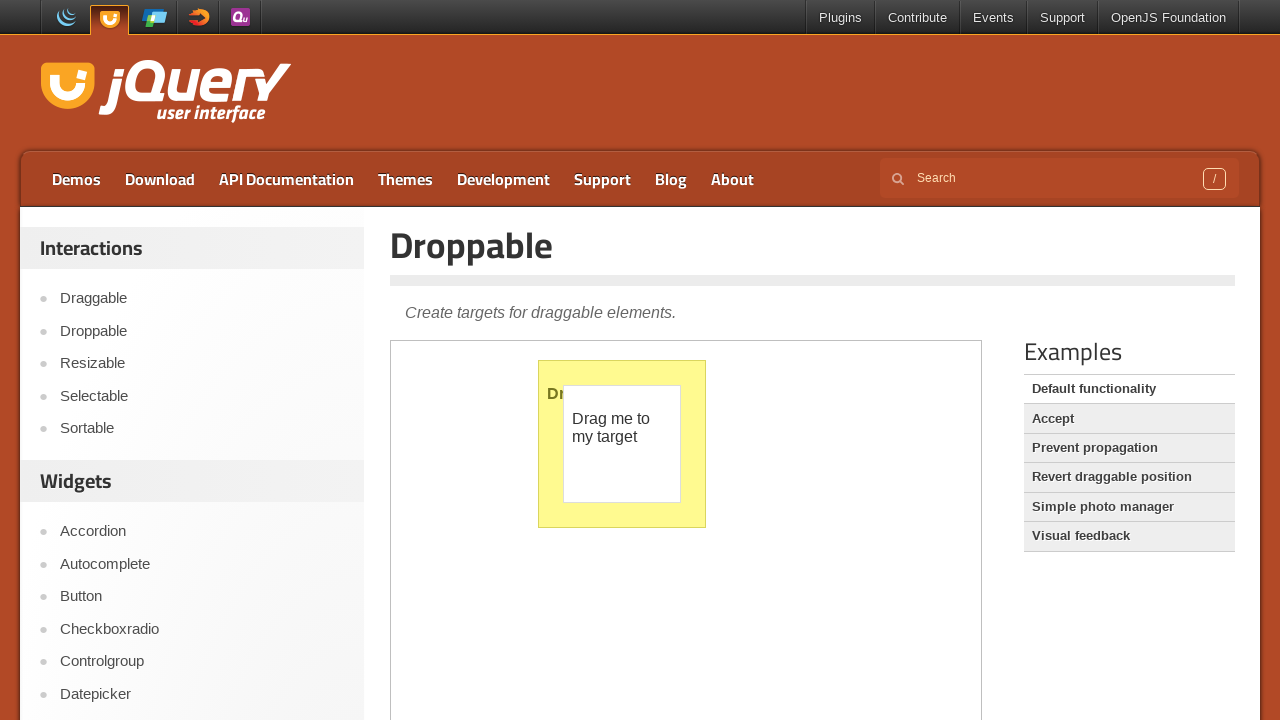

Verified drop was successful - droppable element now shows 'Dropped!' text
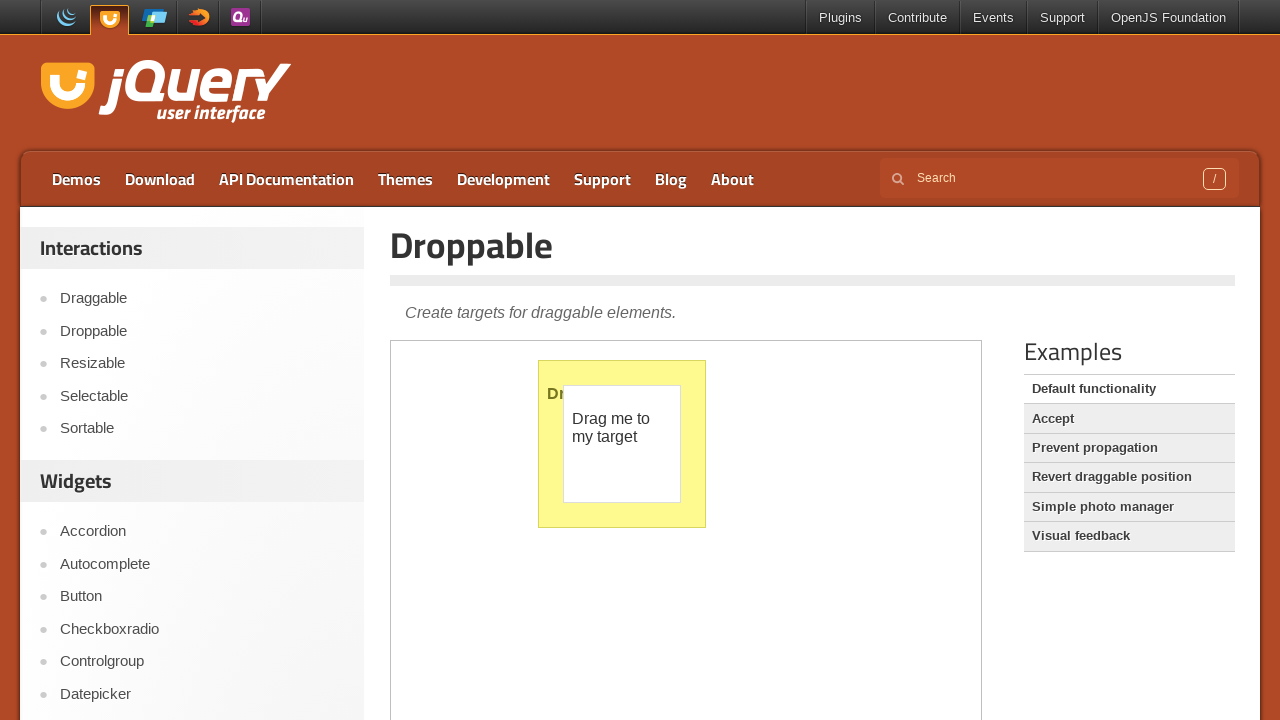

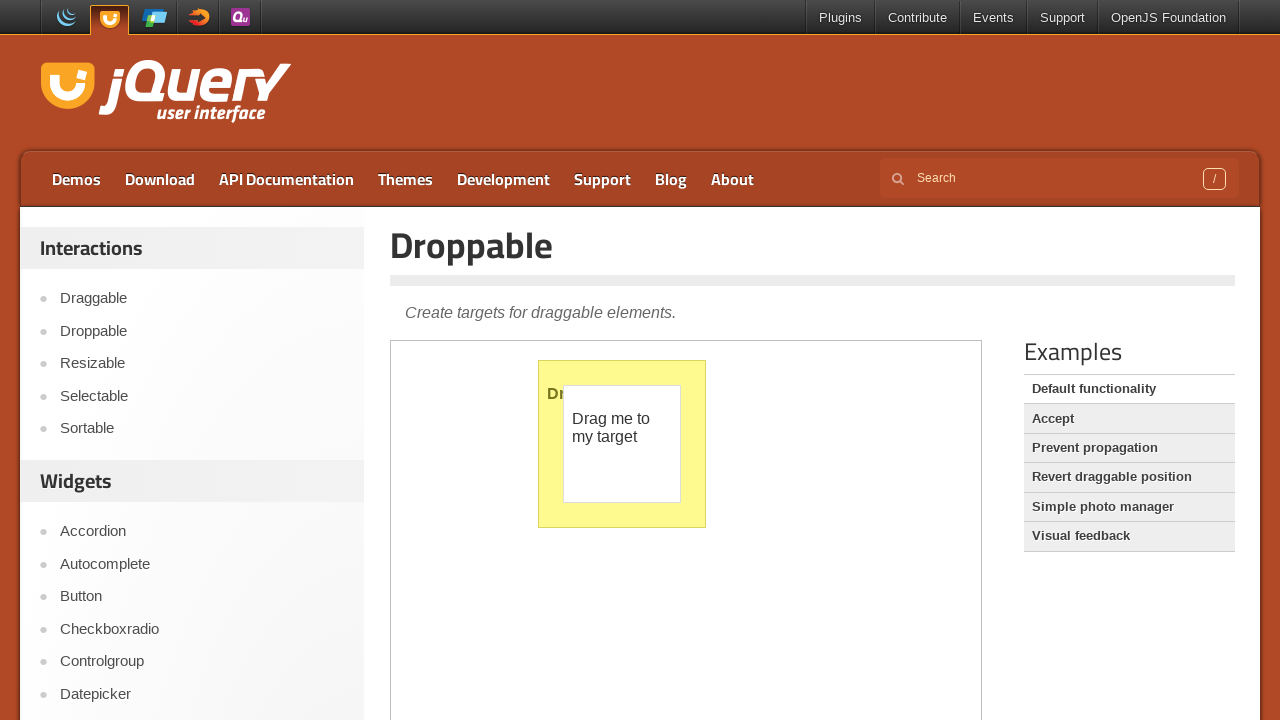